Tests password mismatch validation by filling registration form with mismatched password confirmation

Starting URL: https://parabank.parasoft.com/parabank/index.htm?ConnType=JDBC/

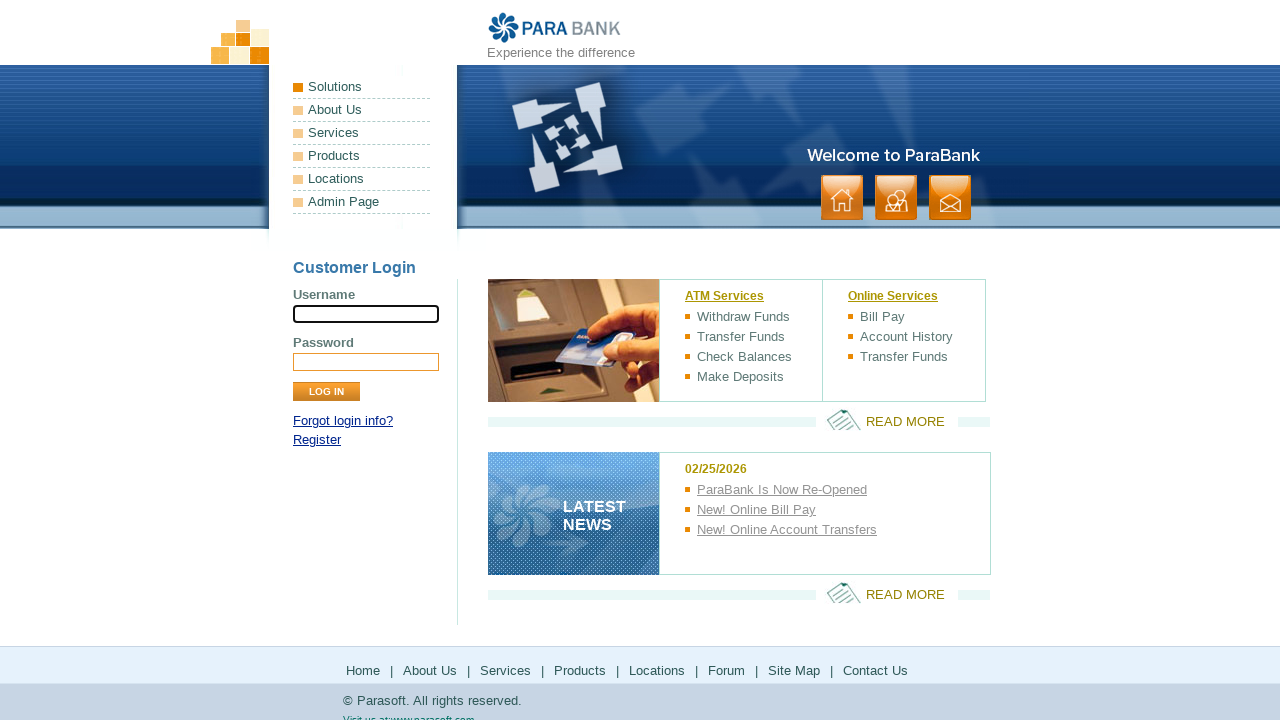

Clicked register link button at (317, 440) on xpath=//a[contains(@href, 'register')]
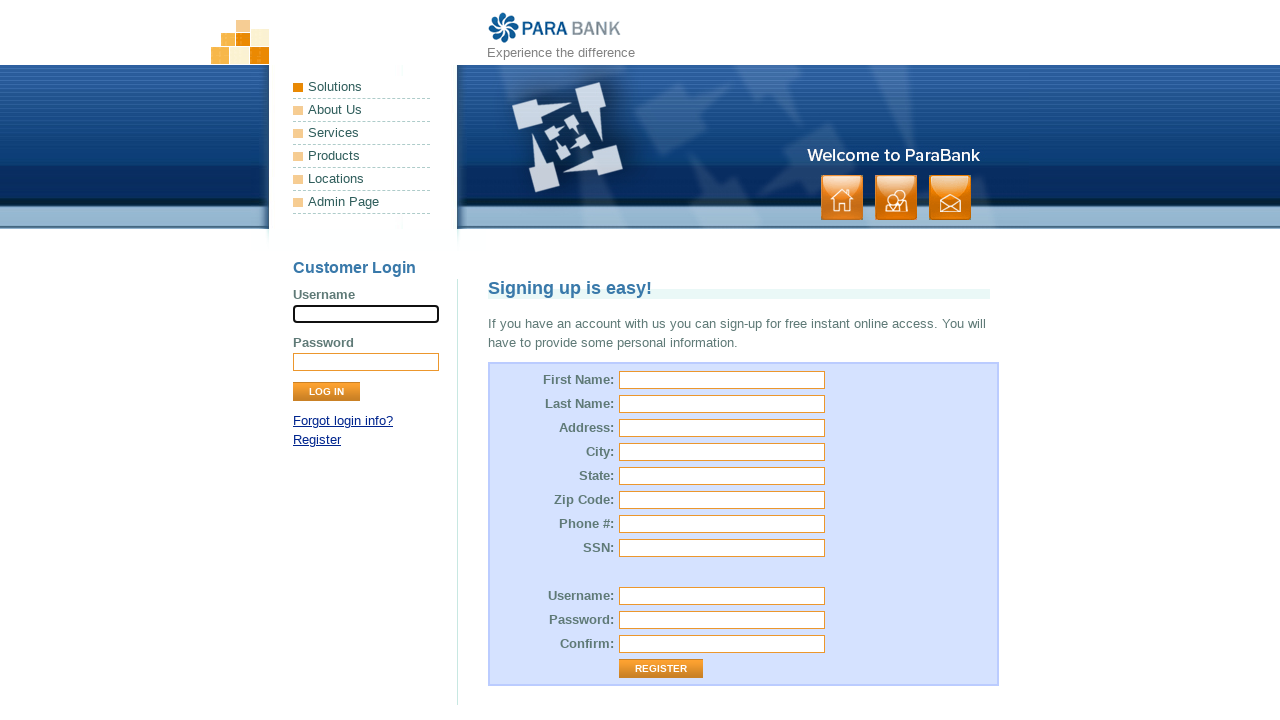

Filled first name with 'Gladys' on #customer\.firstName
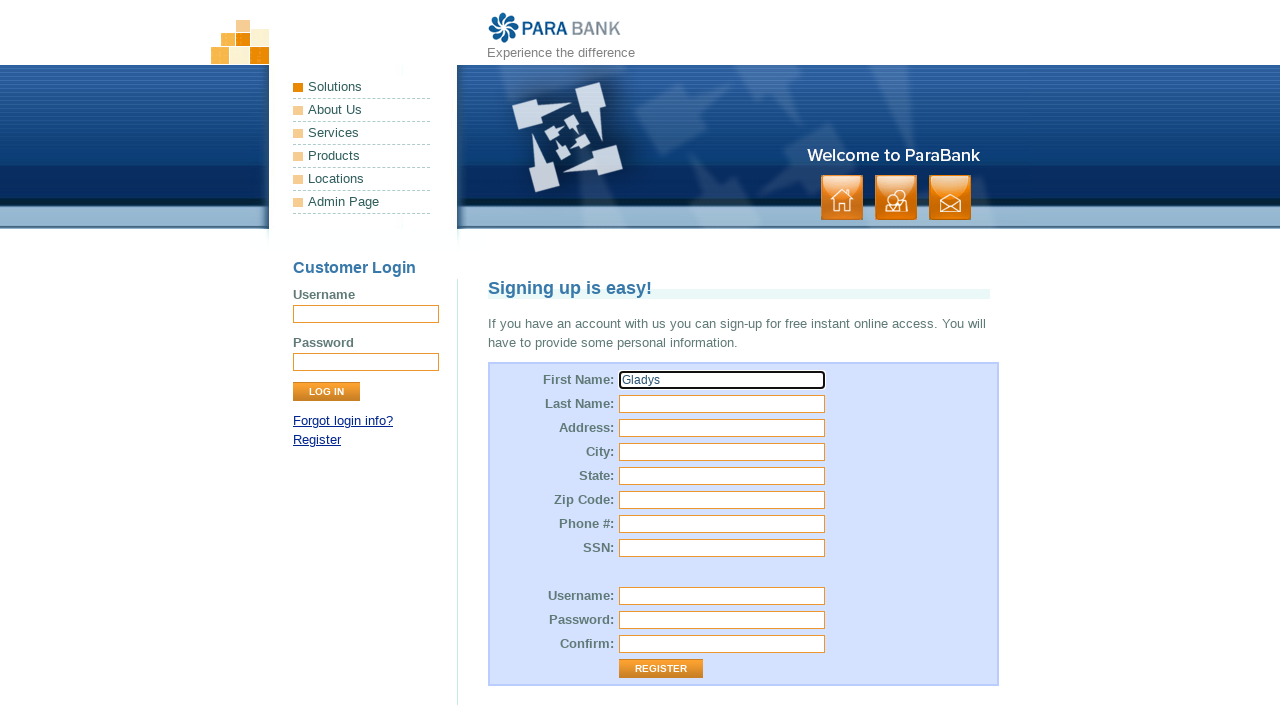

Filled last name with 'Tanujaya' on #customer\.lastName
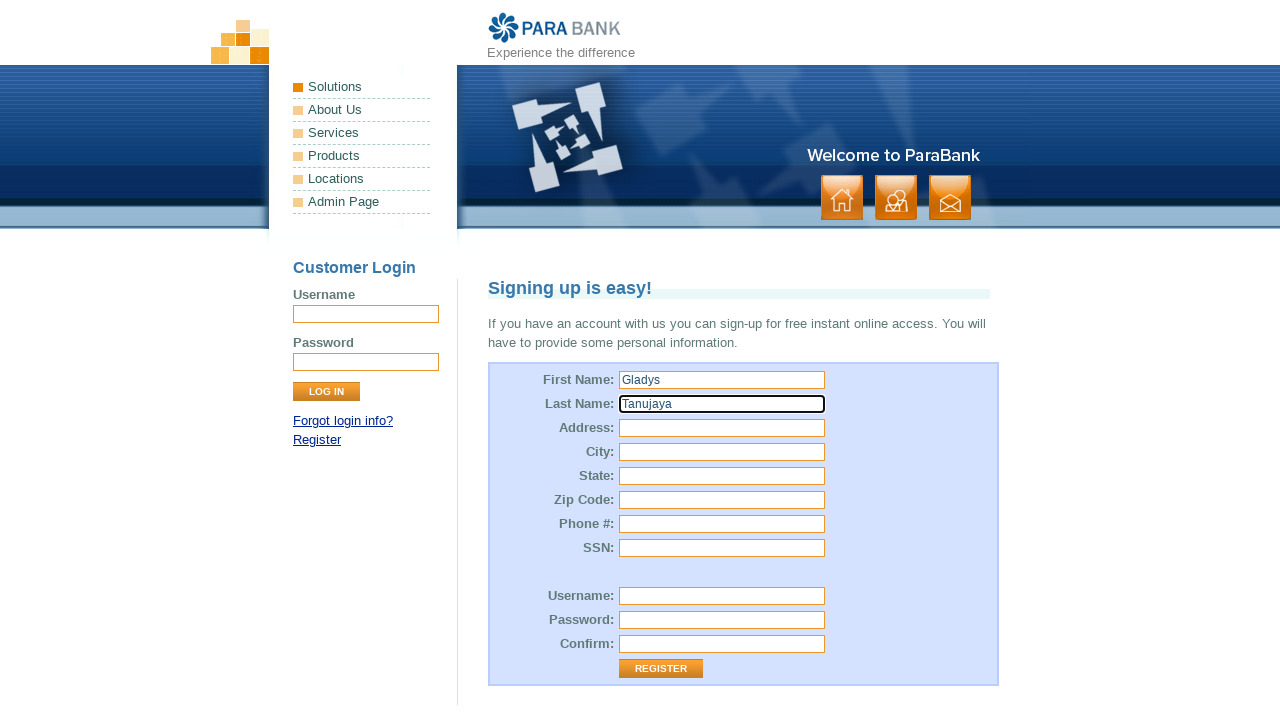

Filled street address with 'Senen' on input[name='customer.address.street']
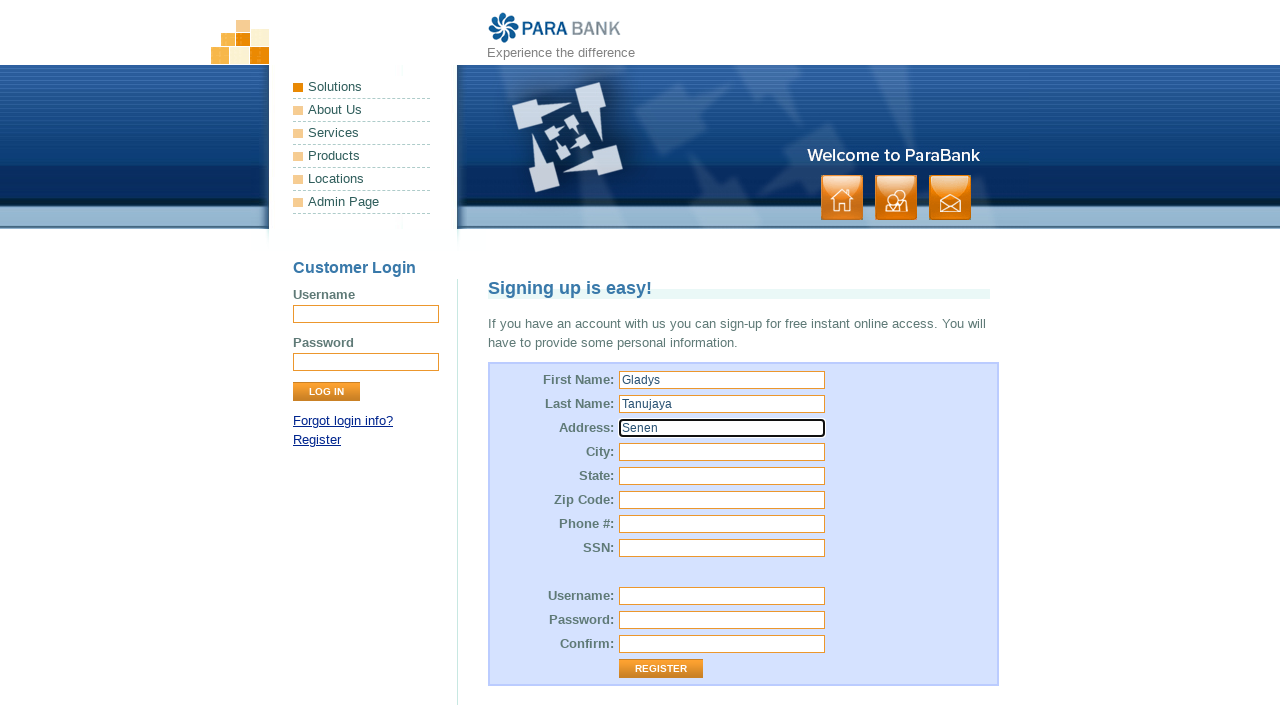

Filled city with 'Jakarta Pusat' on input[name='customer.address.city']
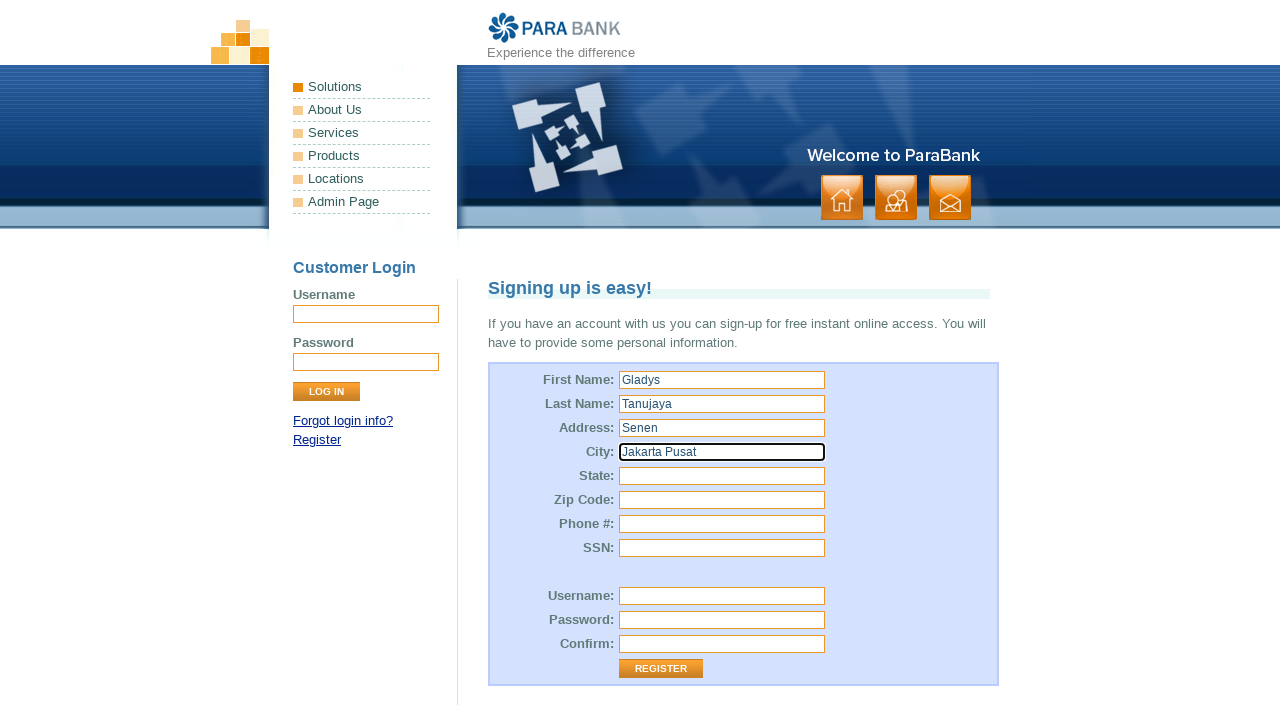

Filled state with 'DKI Jakarta' on #customer\.address\.state
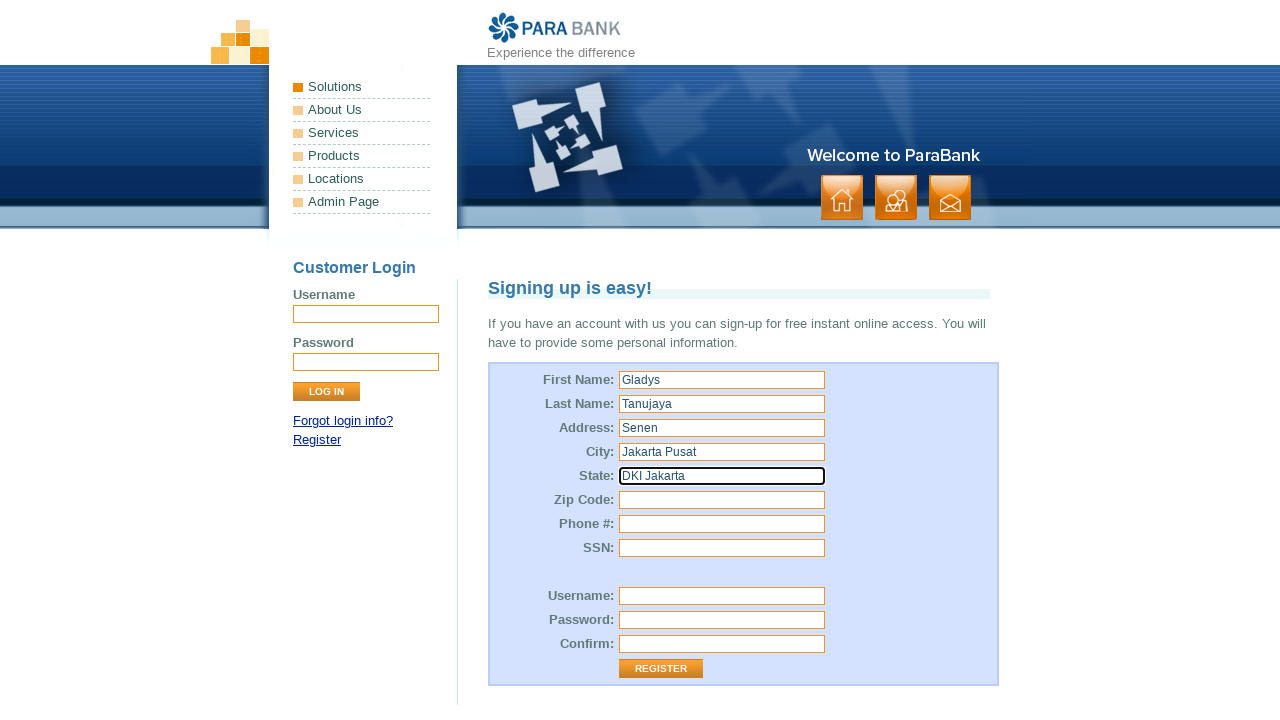

Filled ZIP code with '10460' on #customer\.address\.zipCode
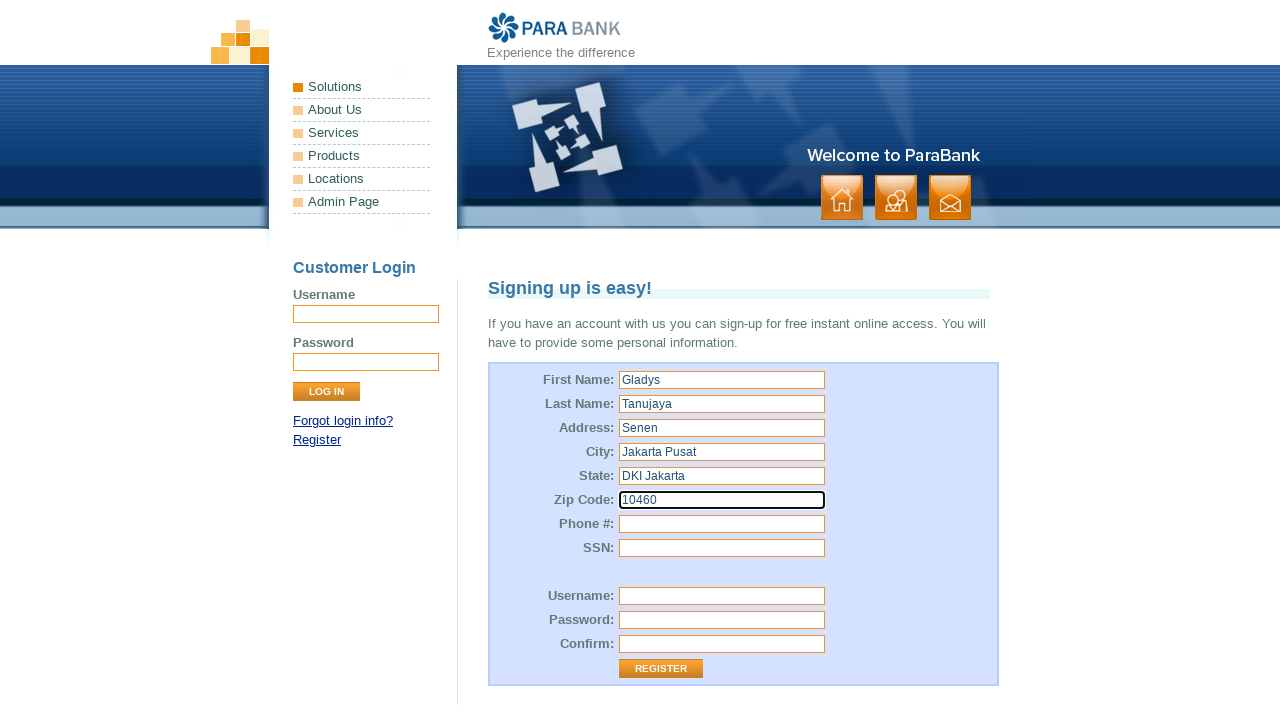

Filled phone number with '085864092358' on input[name='customer.phoneNumber']
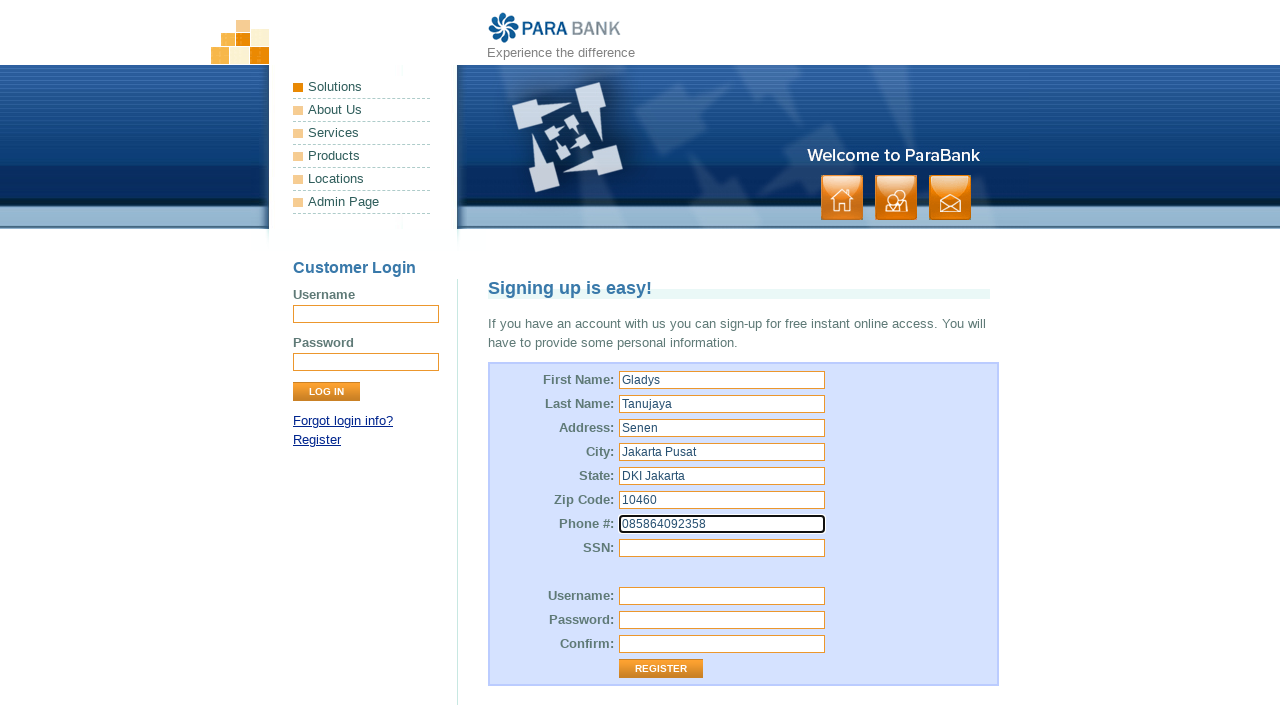

Filled SSN with '123' on input[name='customer.ssn']
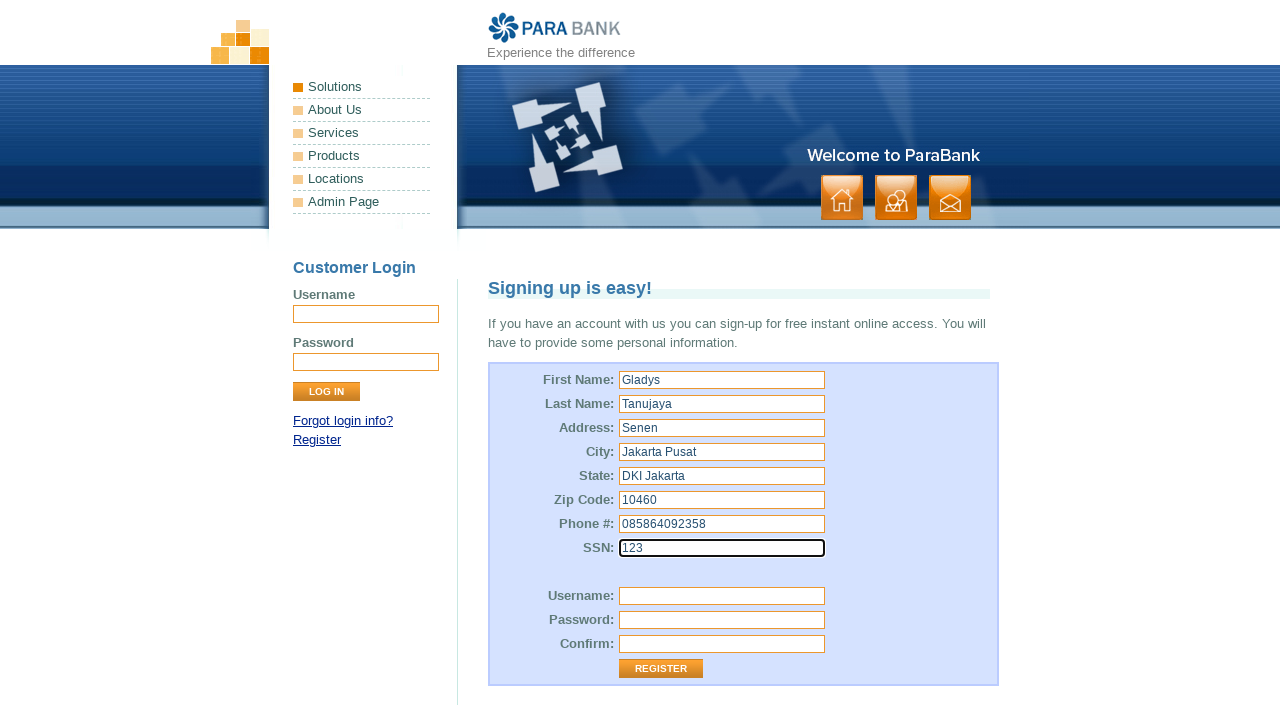

Filled username with 'gladystanujaya573' on #customer\.username
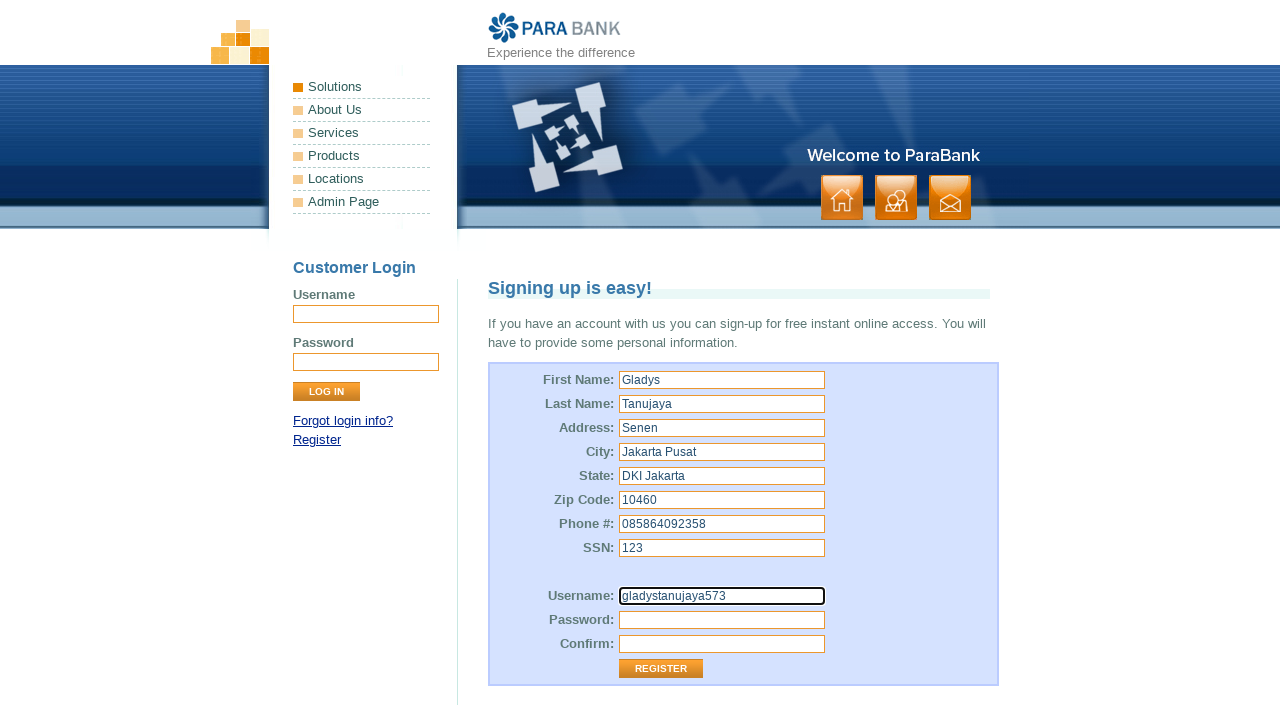

Filled password with 'abcde12345' on #customer\.password
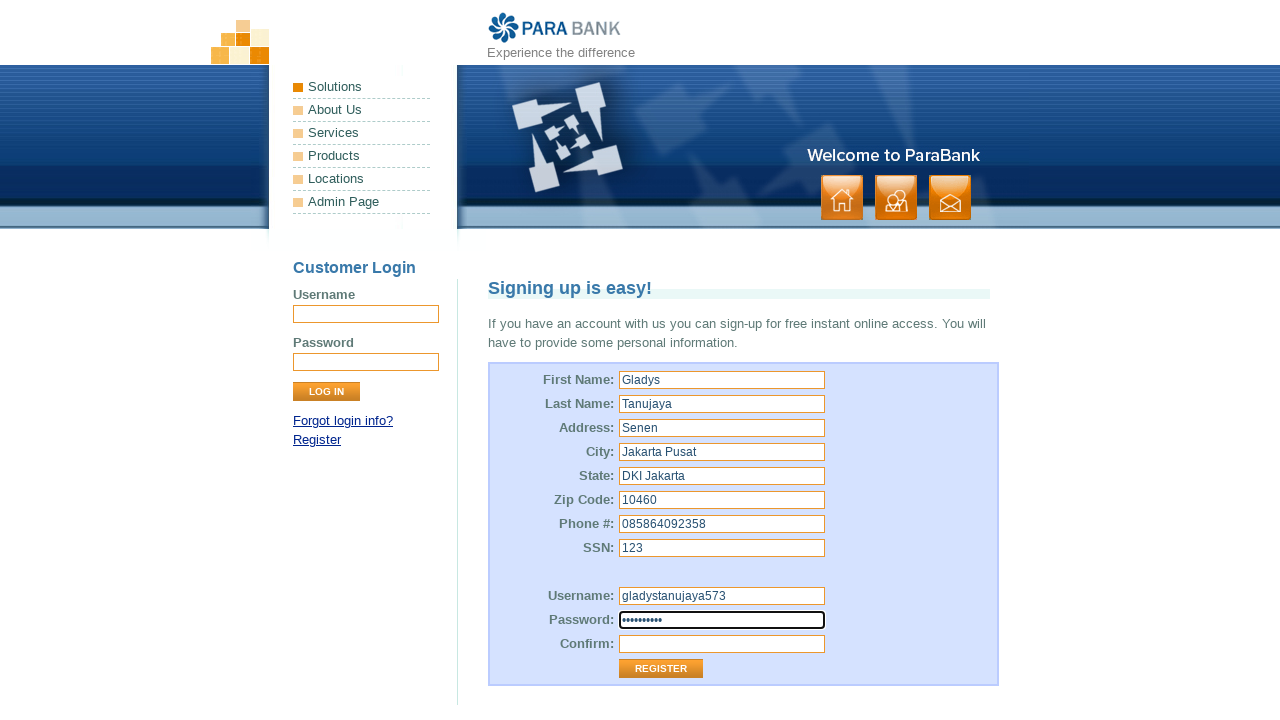

Filled password confirmation with mismatched value 'abcdefghijkl' on #repeatedPassword
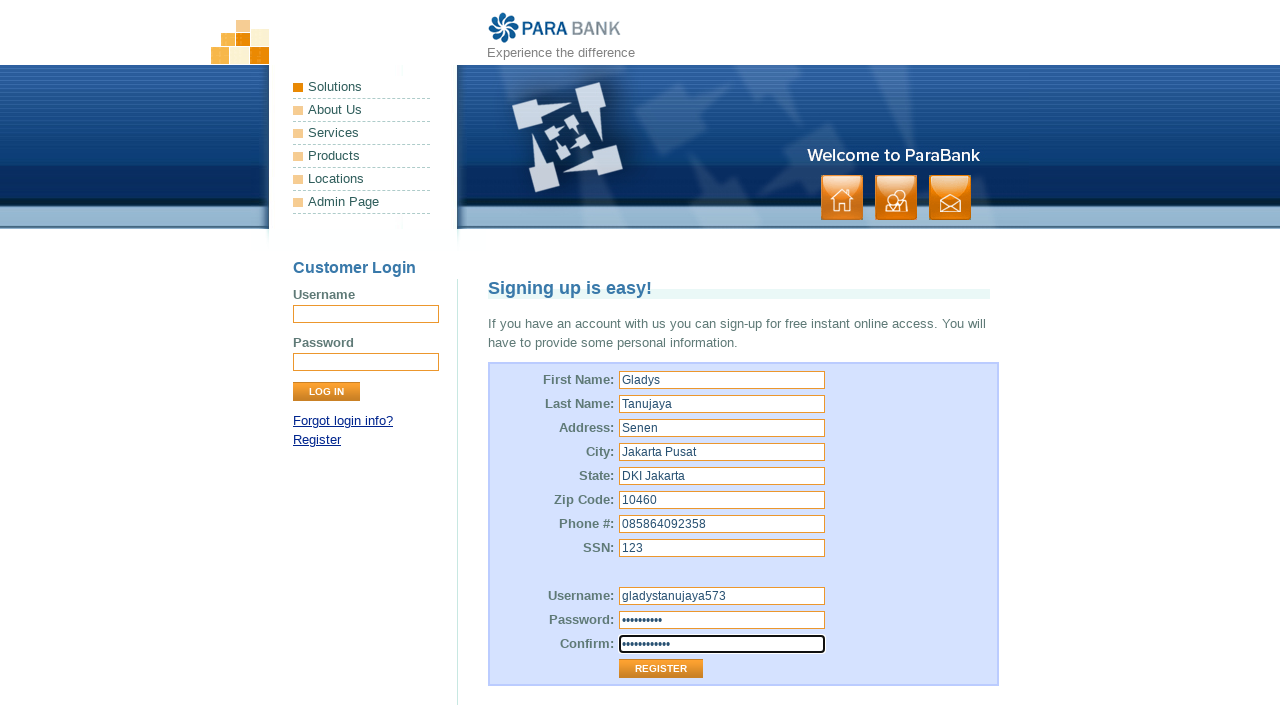

Clicked Register button to submit form at (661, 669) on xpath=//input[@value='Register']
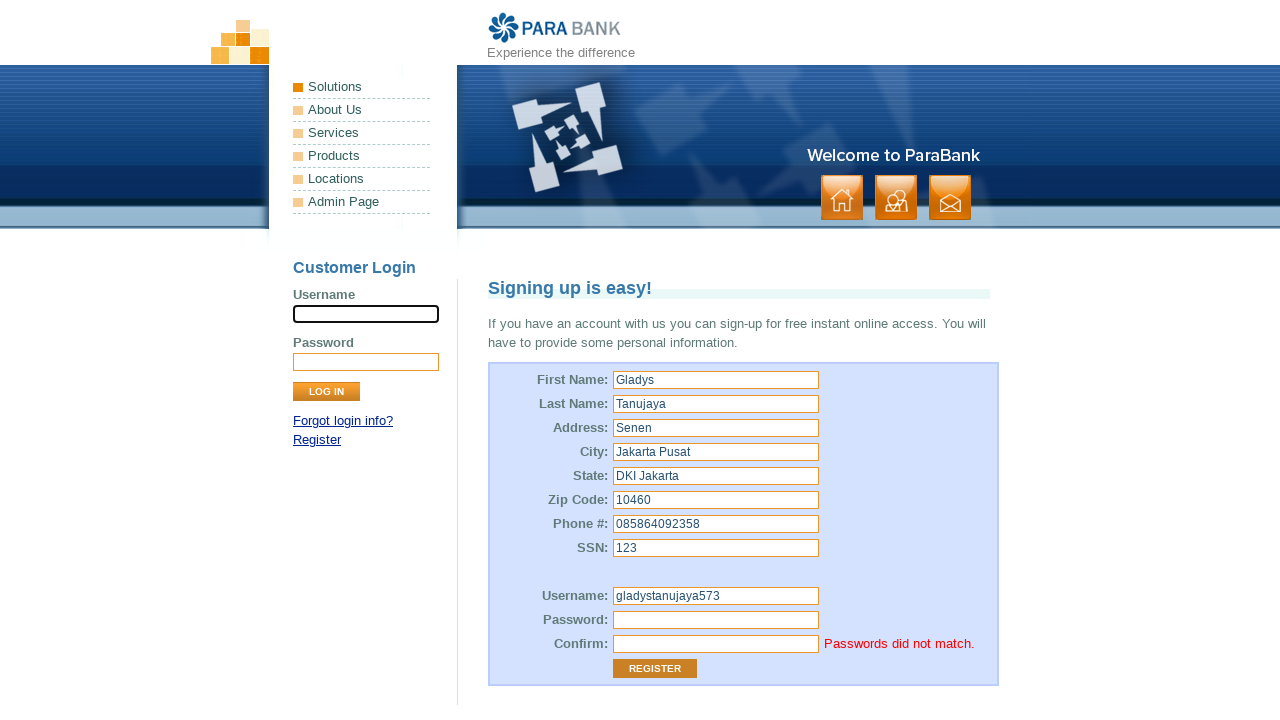

Password mismatch error message appeared as expected
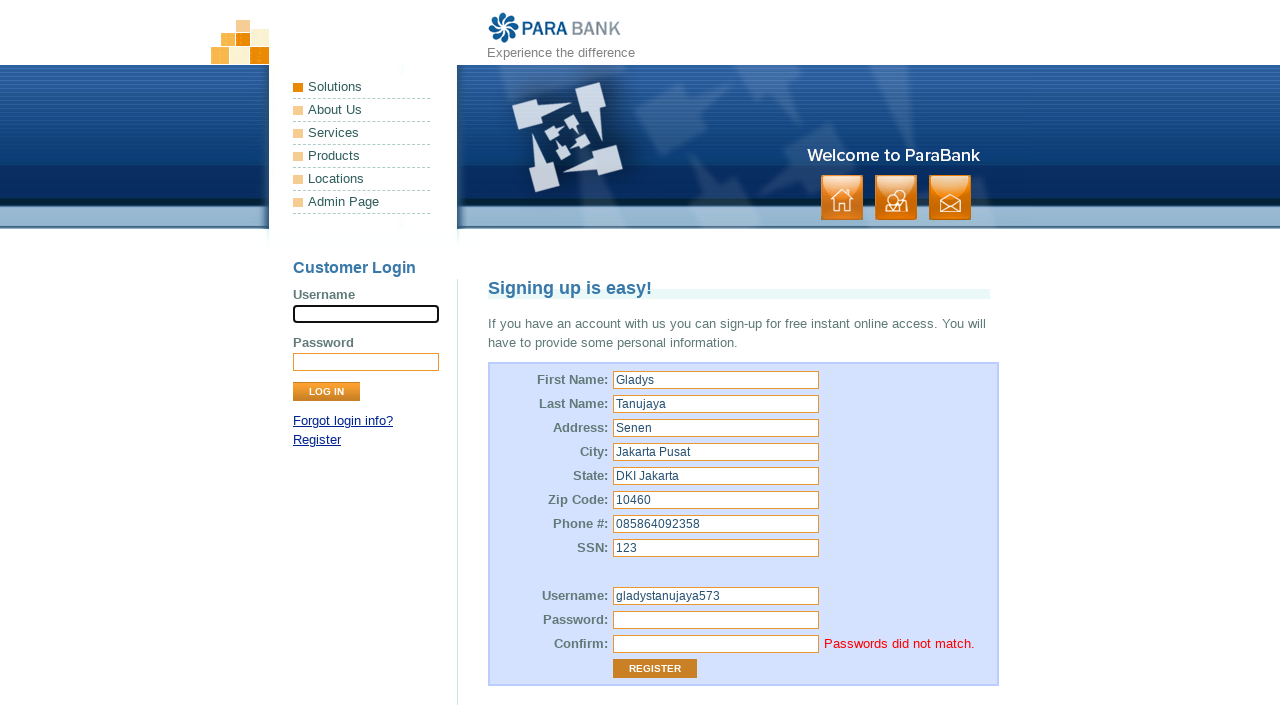

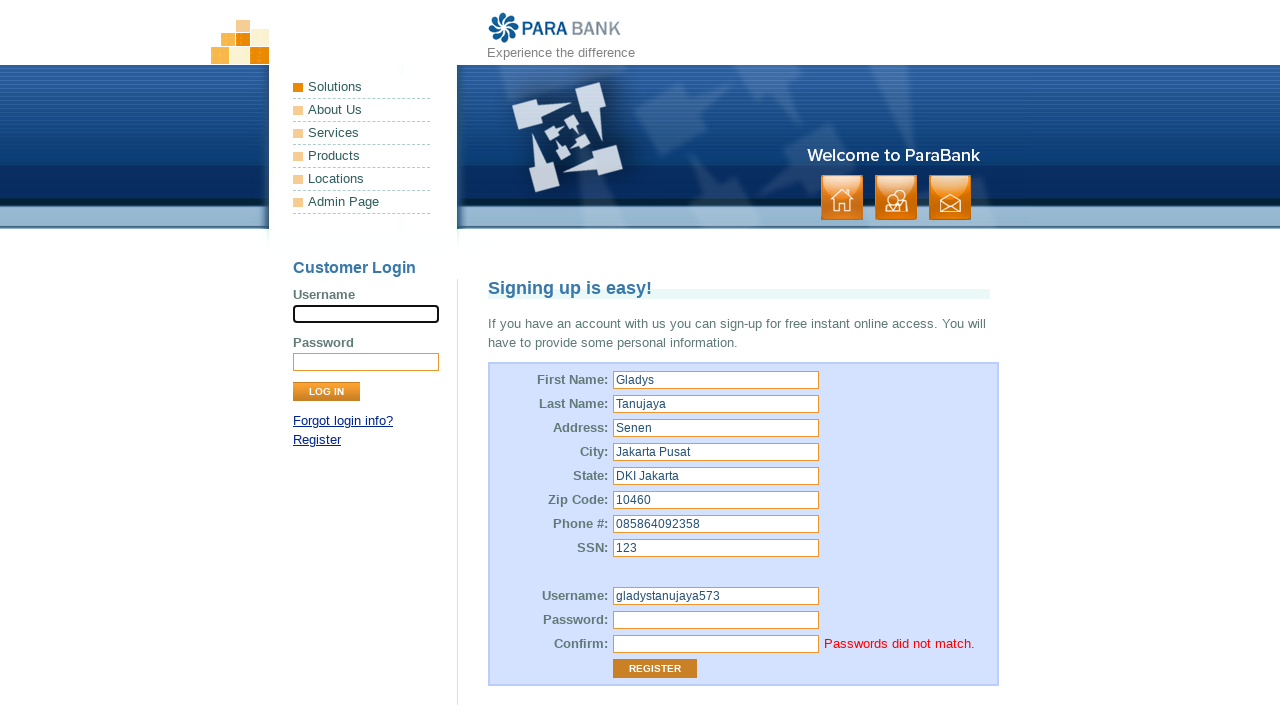